Tests checkbox functionality by verifying initial state, clicking a checkbox, confirming selection, and counting total checkboxes on the page

Starting URL: https://rahulshettyacademy.com/dropdownsPractise/

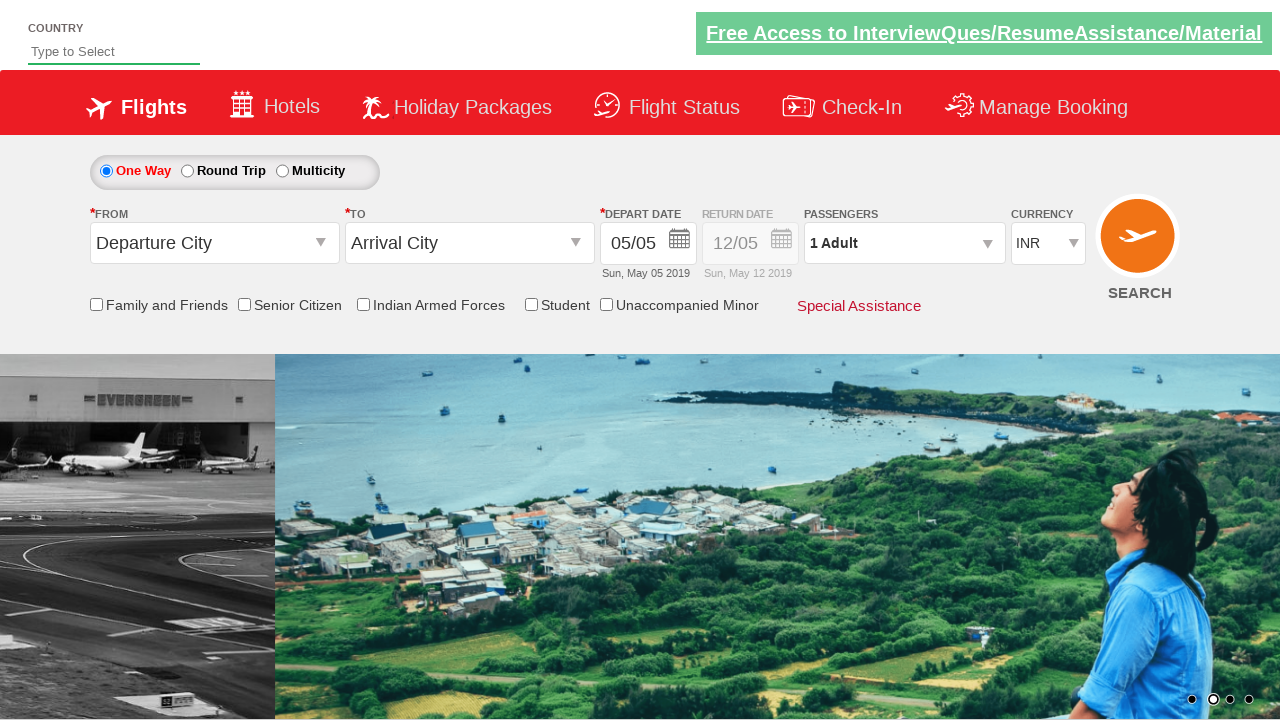

Located friends and family checkbox element
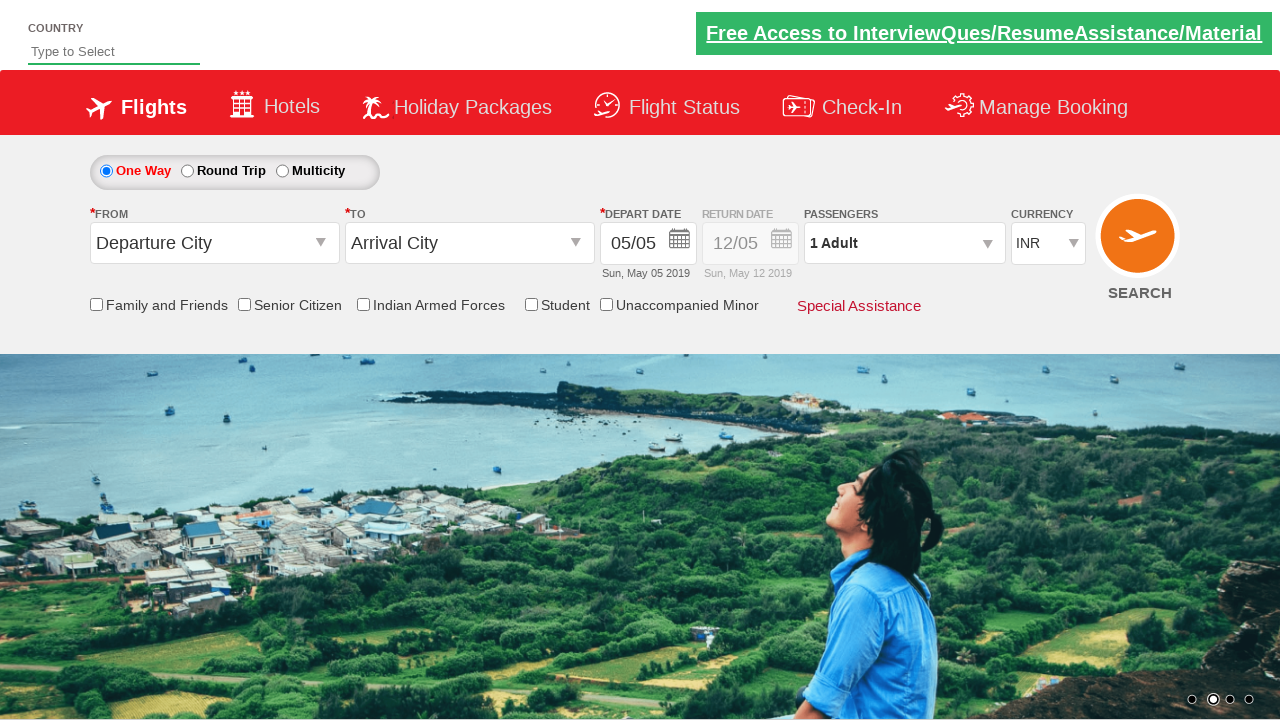

Verified friends and family checkbox is not selected initially
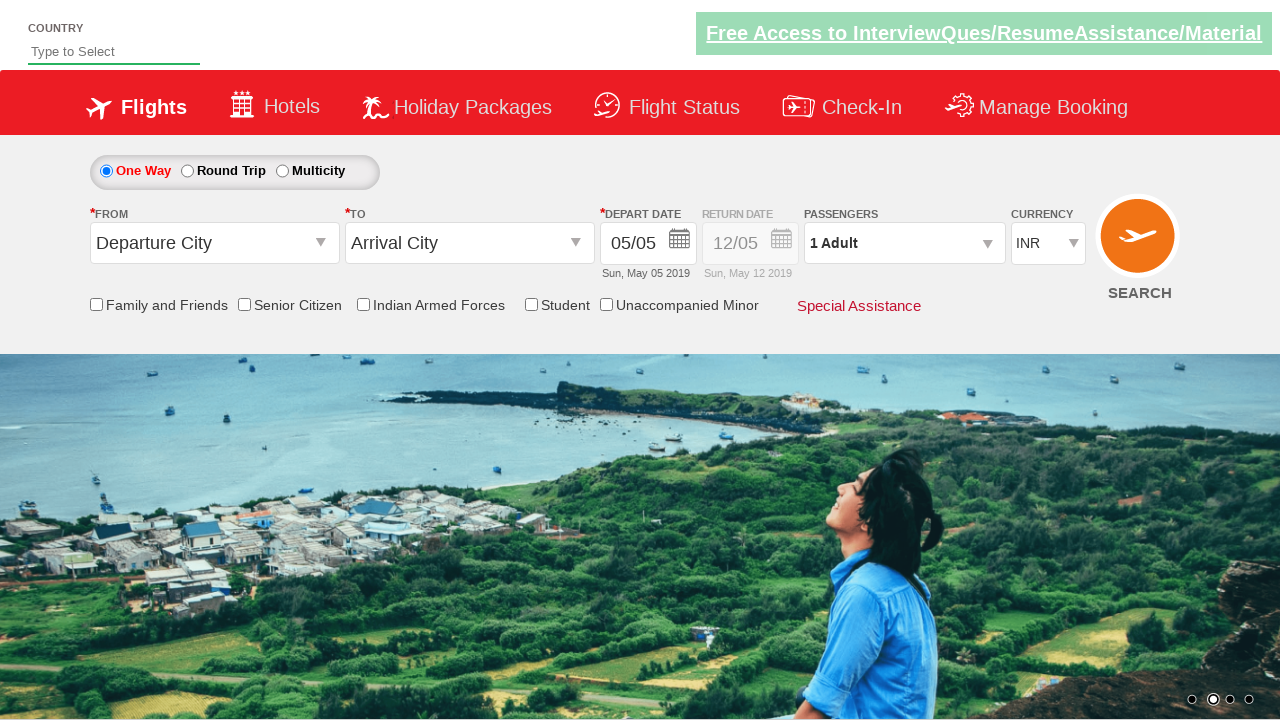

Clicked the friends and family checkbox at (96, 304) on xpath=//input[contains(@id,'friendsandfamily')]
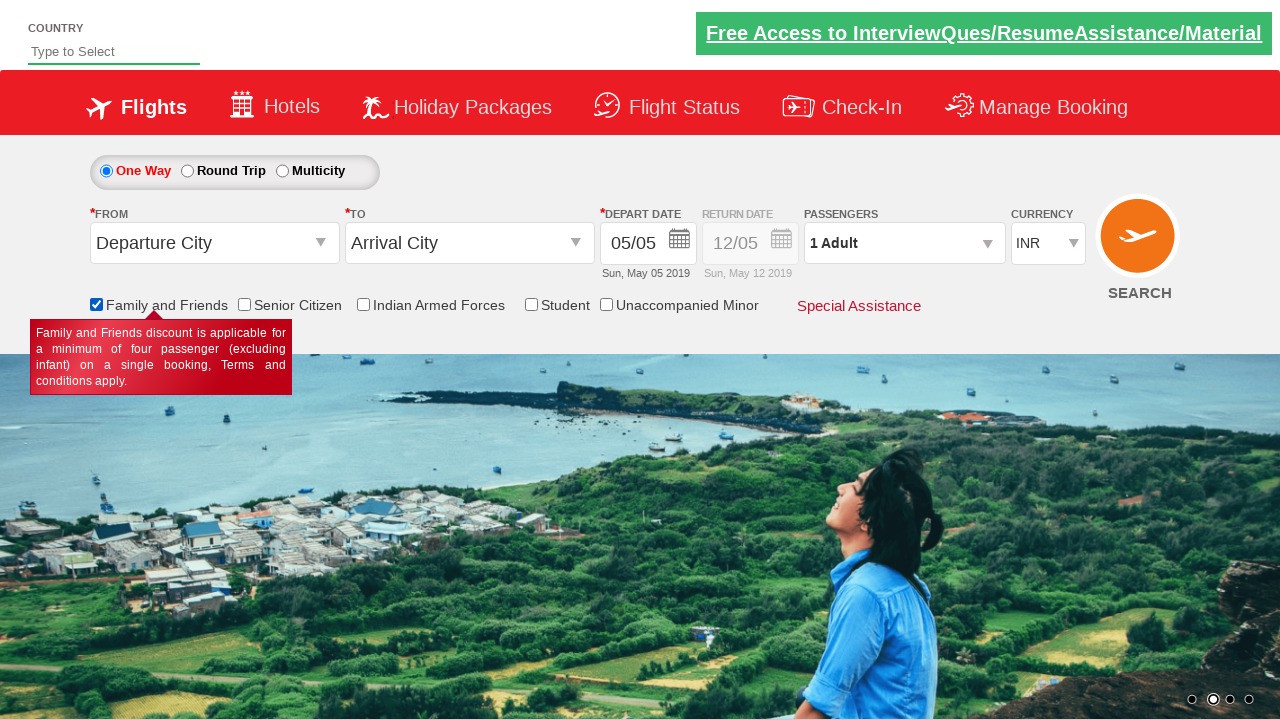

Verified friends and family checkbox is now selected
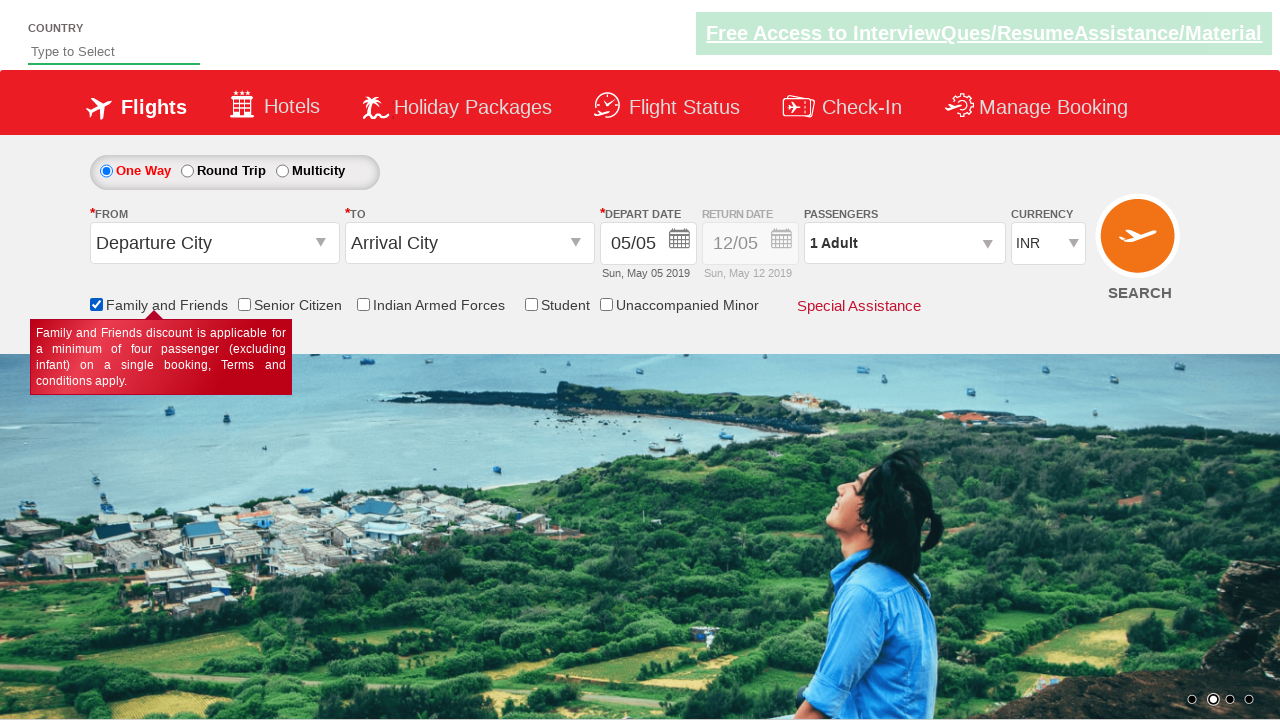

Counted total number of checkboxes on the page
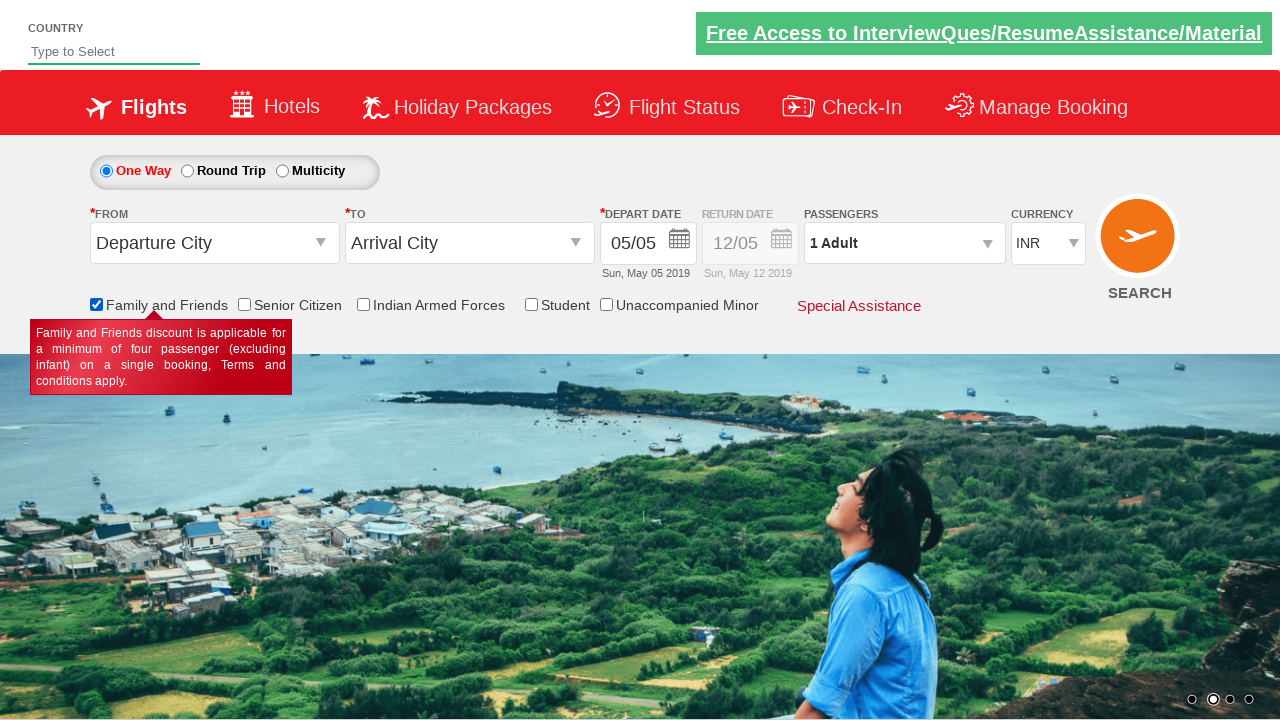

Verified total checkbox count is 6 (found 6)
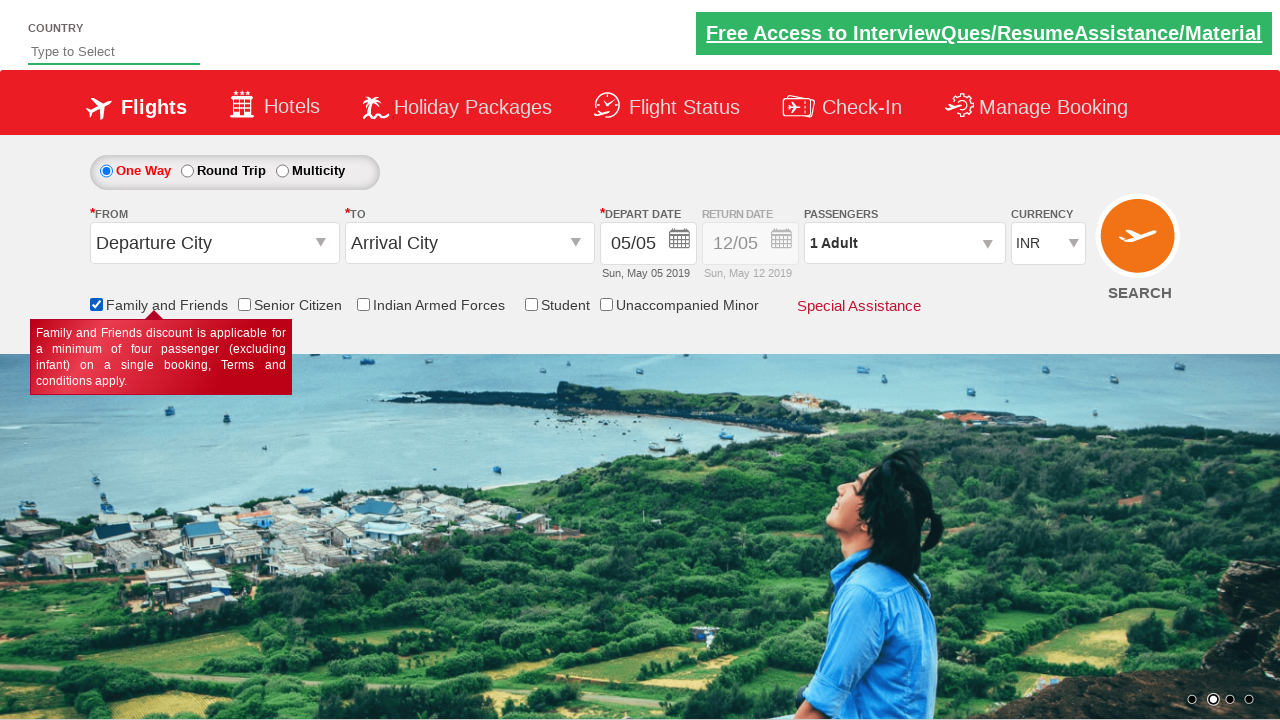

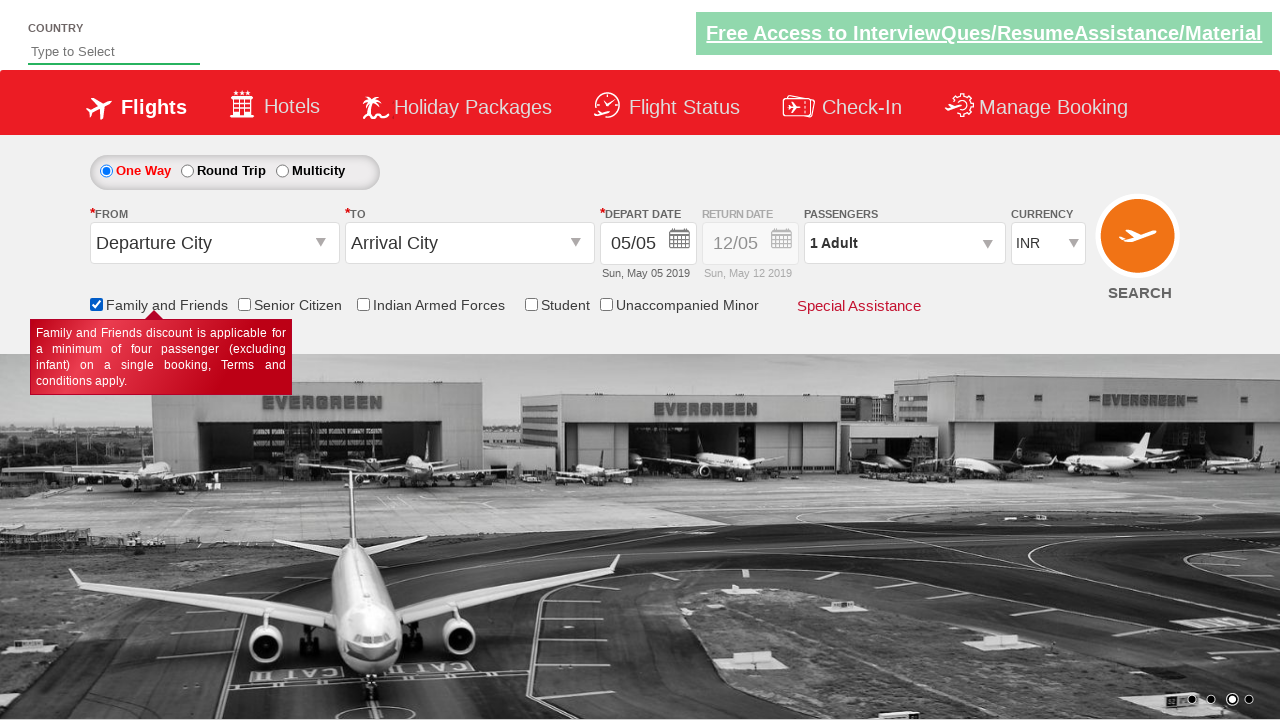